Tests JavaScript prompt handling by clicking a button that triggers a prompt dialog, reading the prompt text, and entering text into the prompt.

Starting URL: https://omayo.blogspot.com/

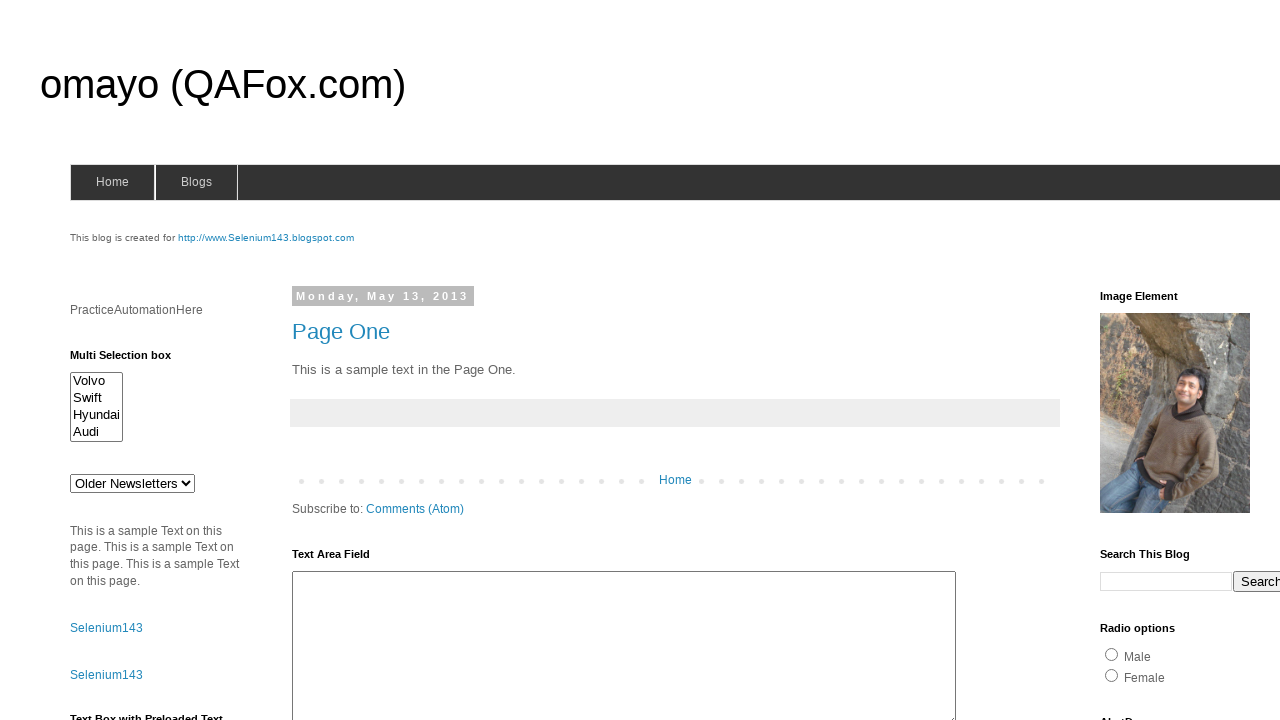

Handled dialog prompt with message: 'What is your name?' and entered text 'hello'
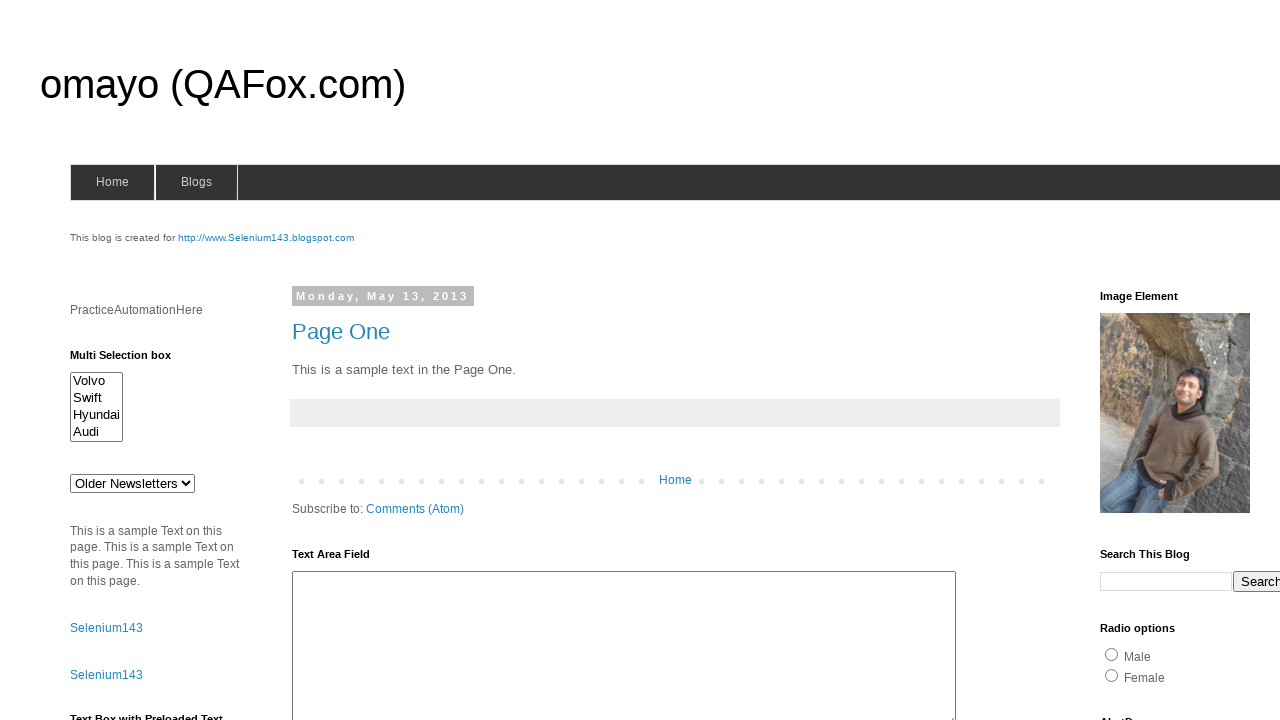

Clicked the prompt button to trigger JavaScript prompt dialog at (1140, 361) on input#prompt
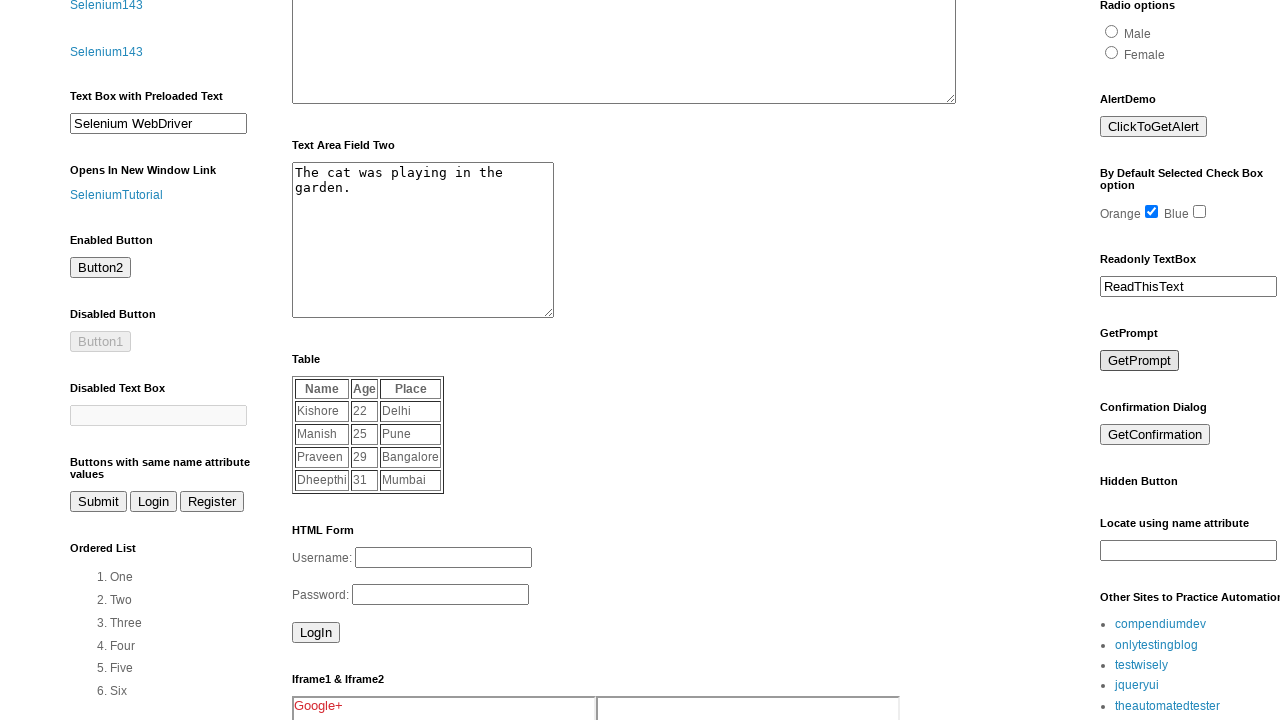

Waited for dialog interaction to complete
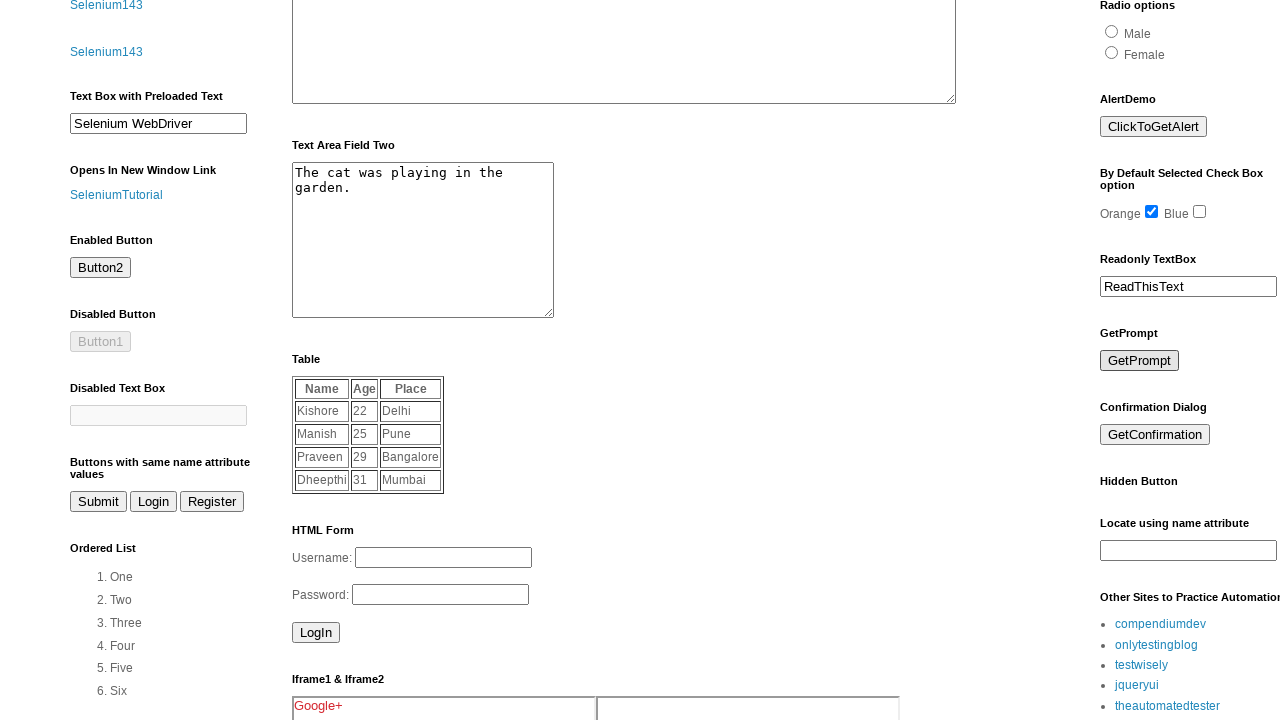

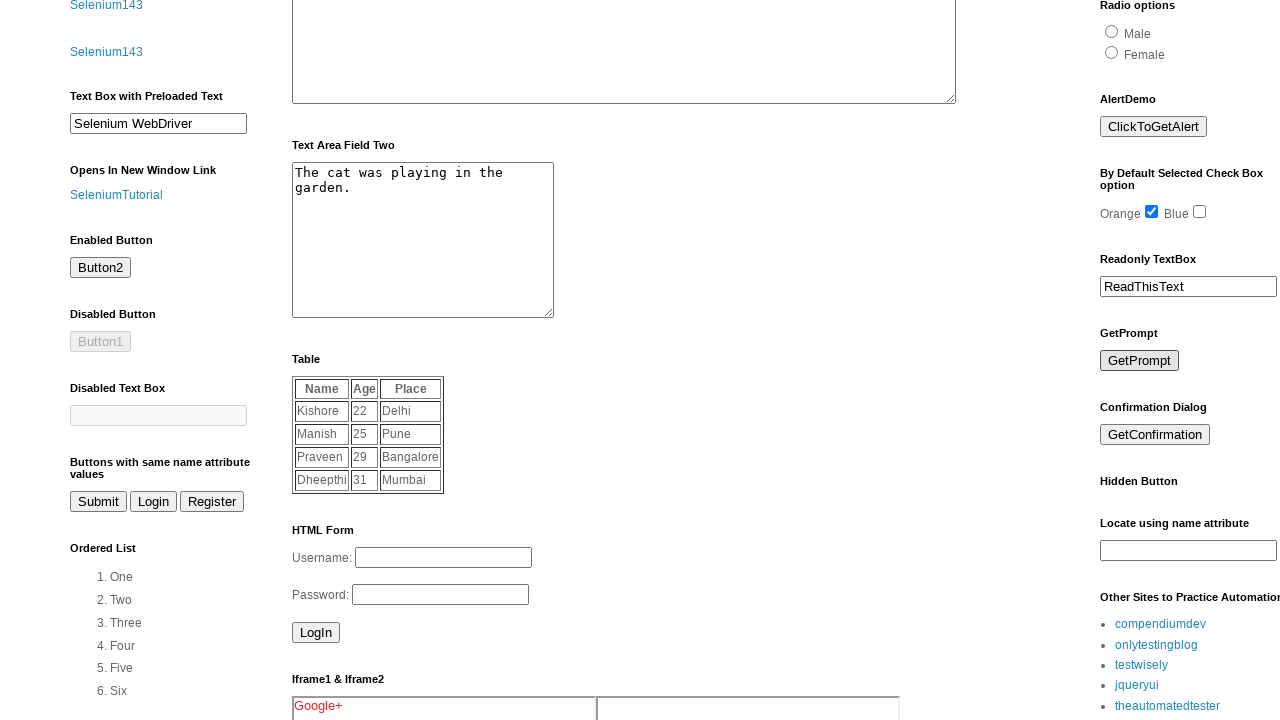